Tests adding a new todo item by entering text in the input field, clicking the add button, and verifying the new item appears in the list.

Starting URL: https://lambdatest.github.io/sample-todo-app/

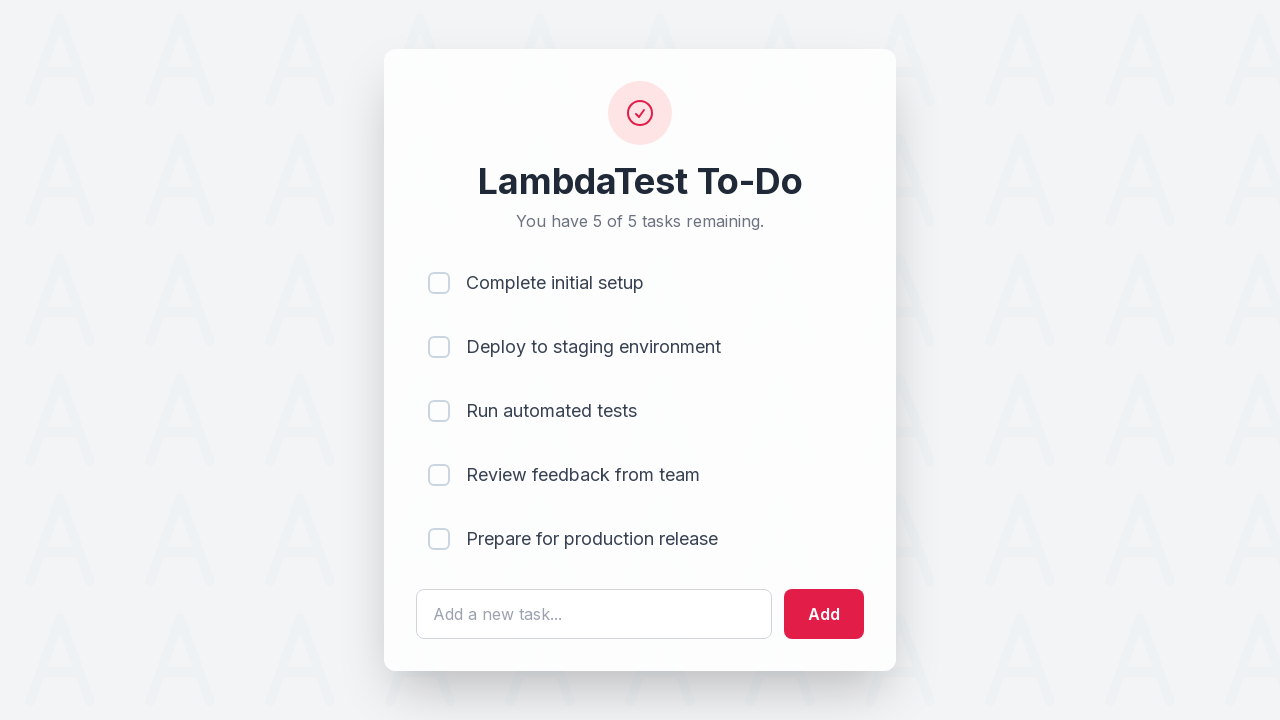

Filled todo input field with 'Happy Testing at LambdaTest' on #sampletodotext
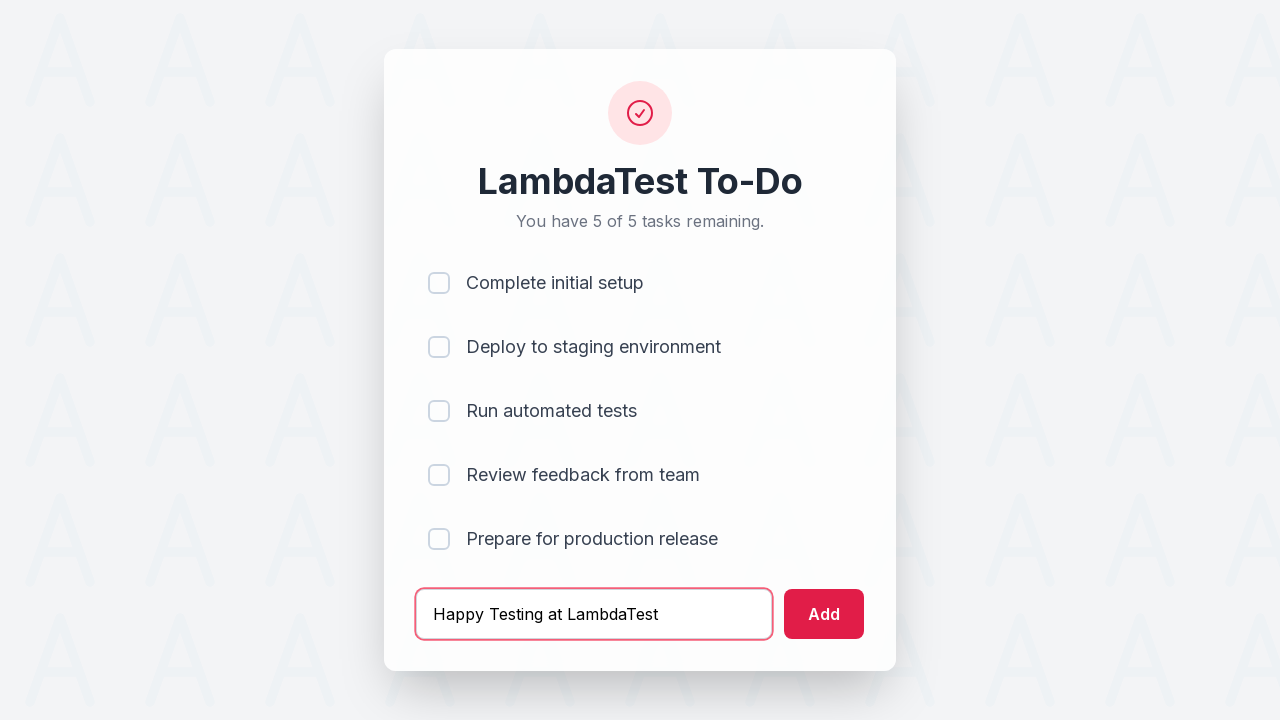

Clicked add button to create new todo item at (824, 614) on #addbutton
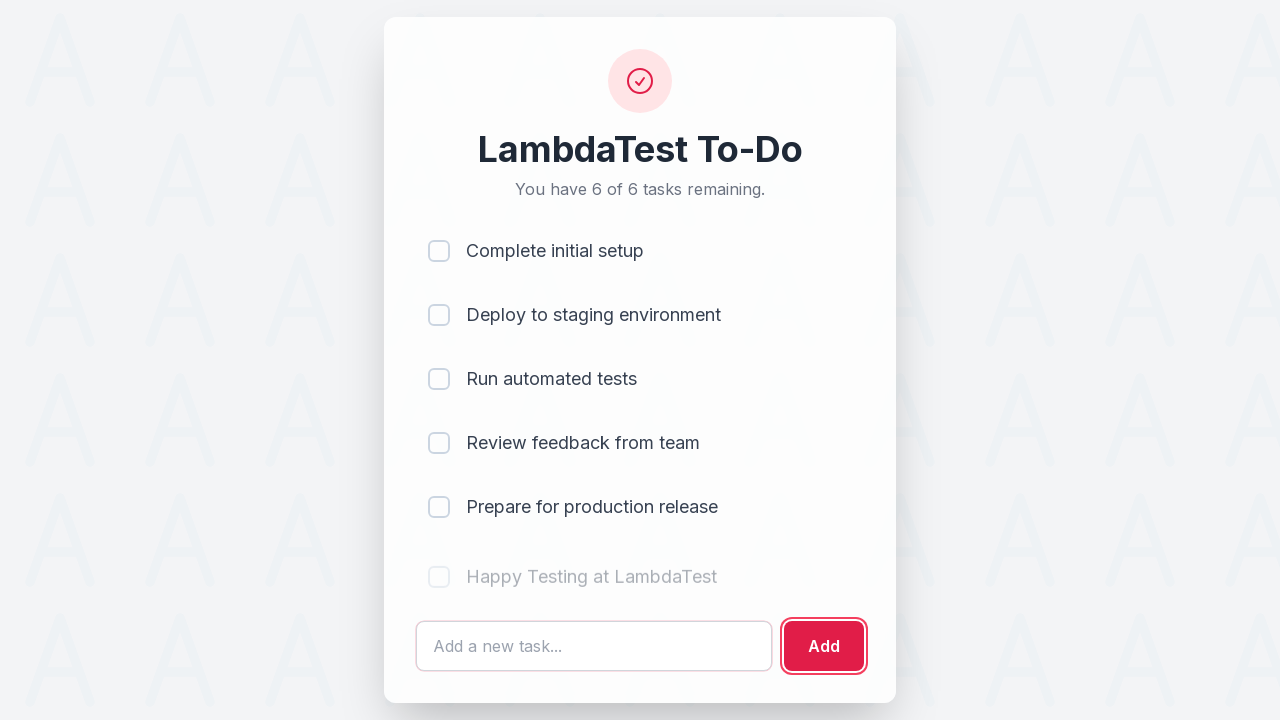

Verified new todo item appears in the list
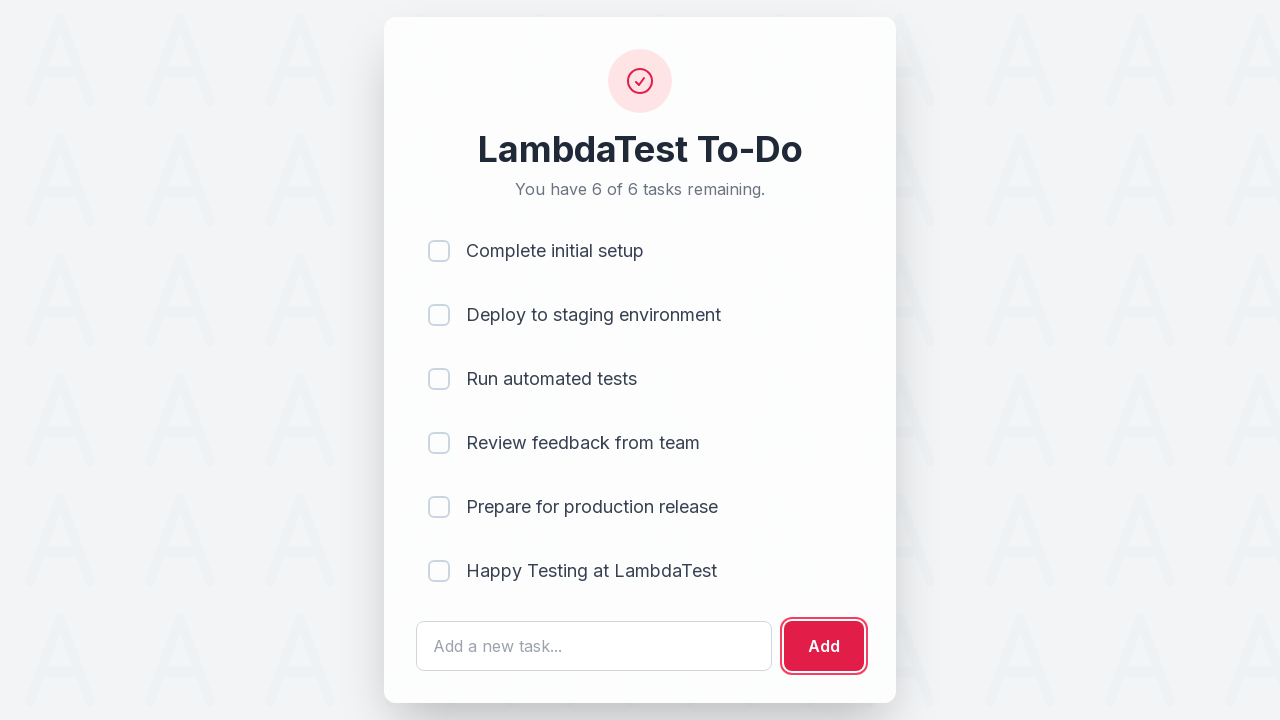

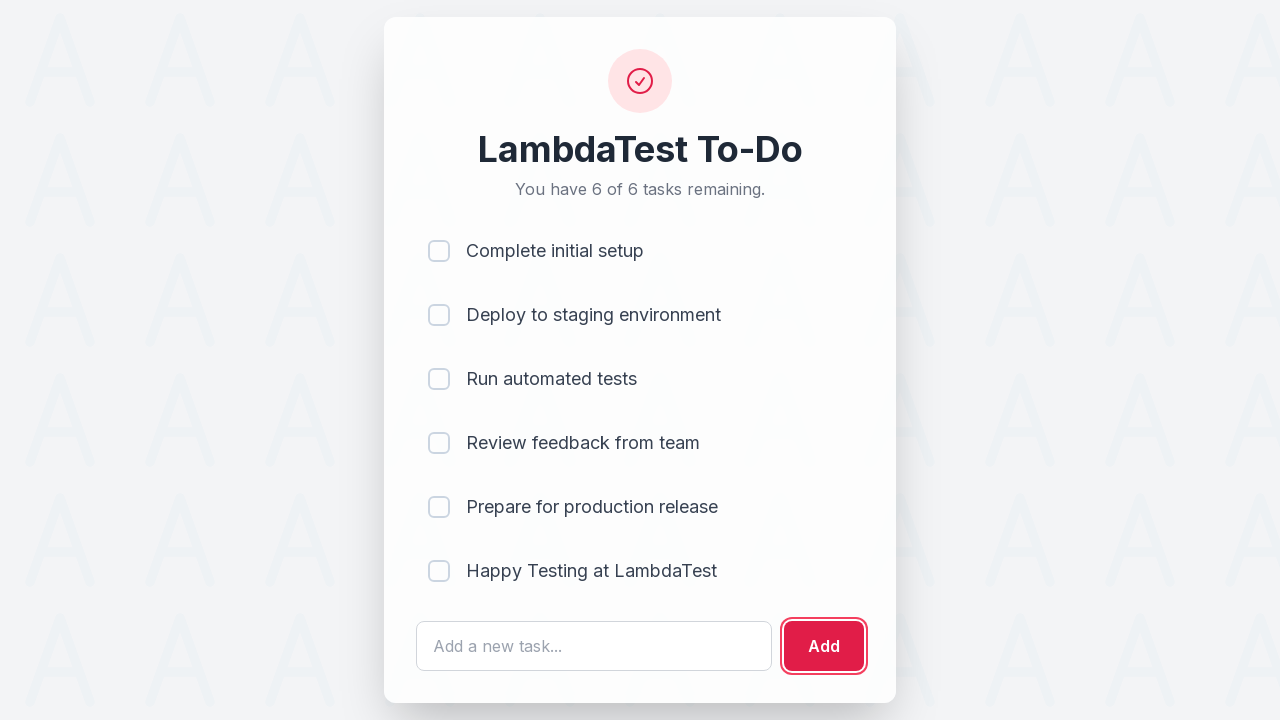